Tests jQuery UI Datepicker functionality by opening the calendar, navigating to a future month/year (December 2025), and selecting a specific date (25th).

Starting URL: https://jqueryui.com/datepicker/

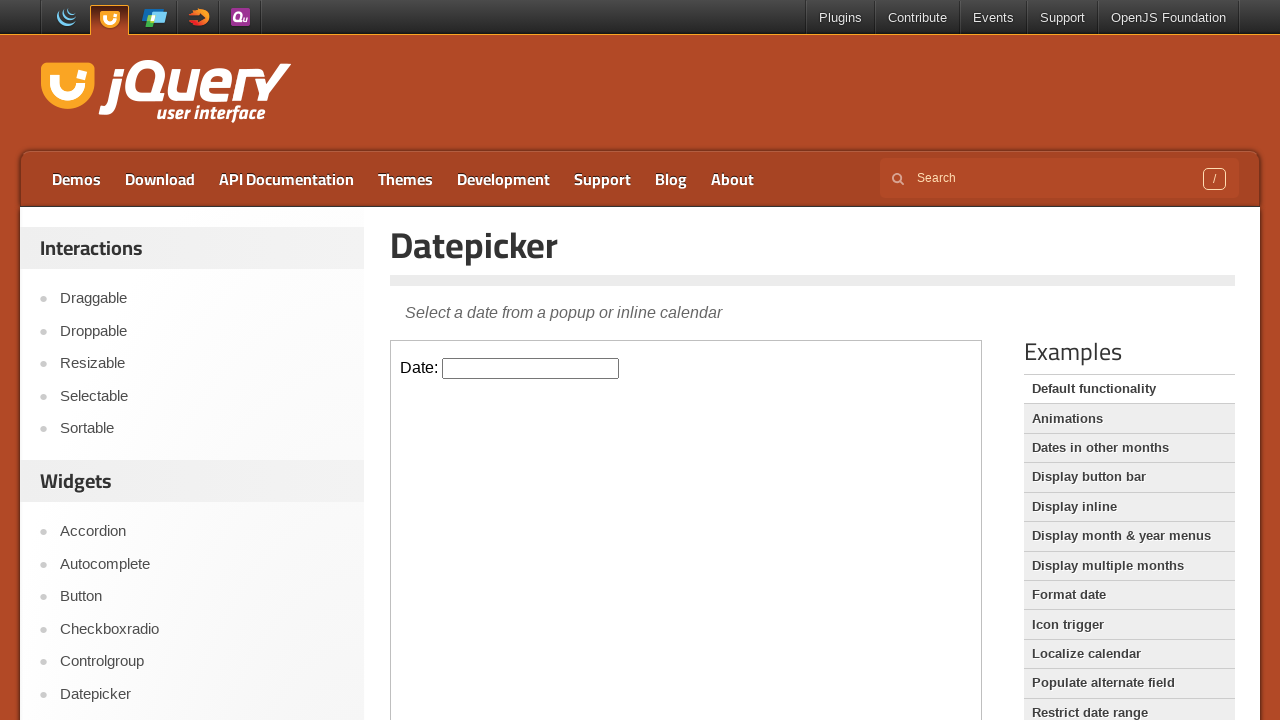

Located demo iframe containing the datepicker
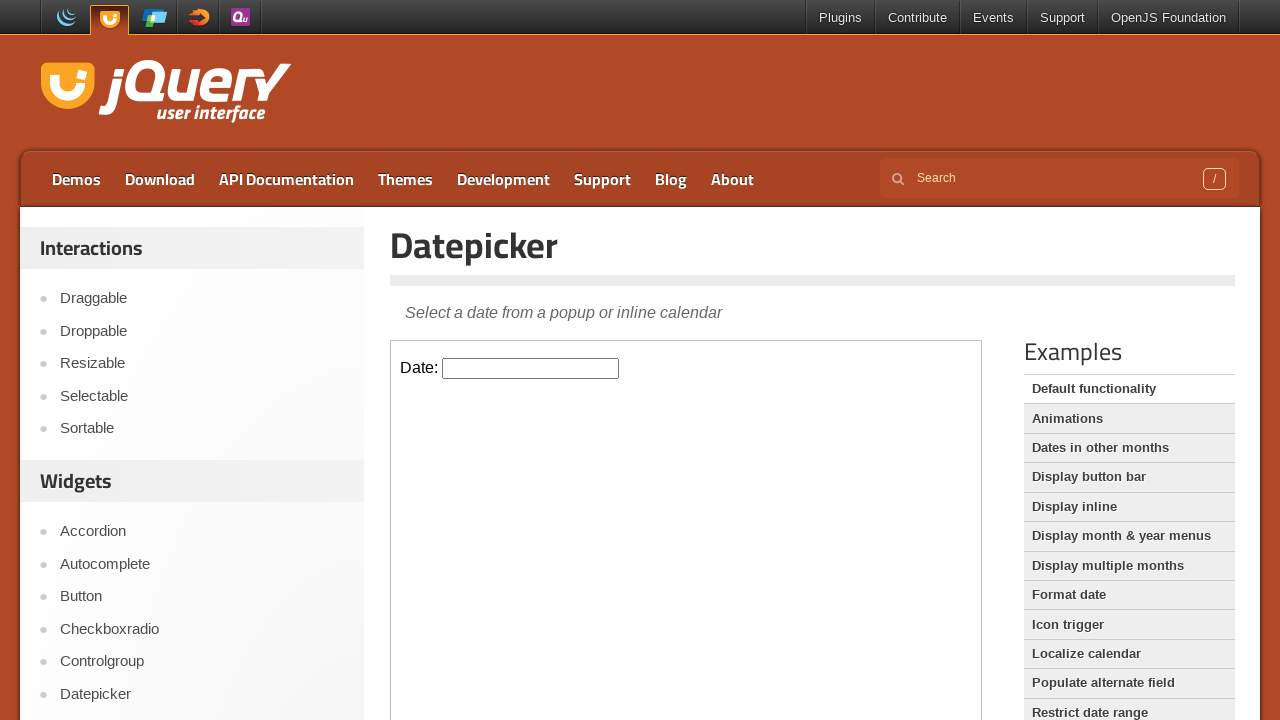

Clicked date input field to open the calendar at (531, 368) on .demo-frame >> internal:control=enter-frame >> #datepicker
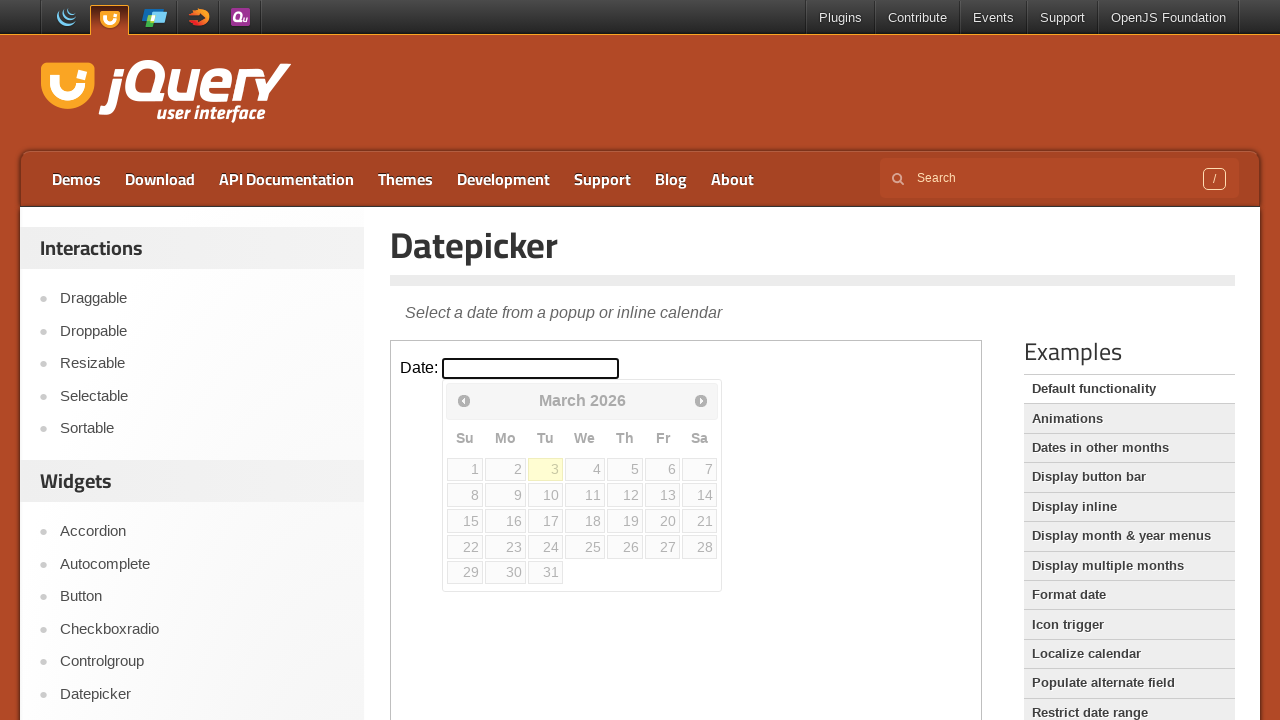

Clicked Previous button to navigate backward from March 2026 at (464, 400) on .demo-frame >> internal:control=enter-frame >> .ui-datepicker-prev
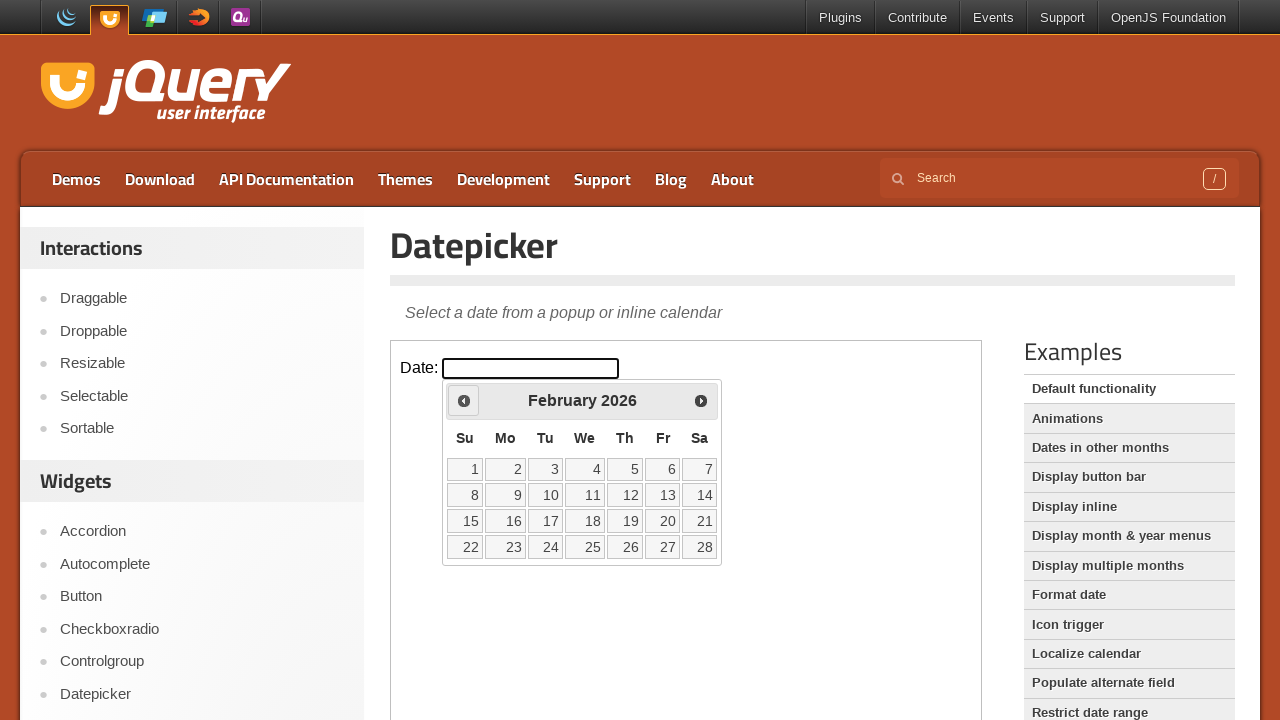

Waited for calendar to update after navigation
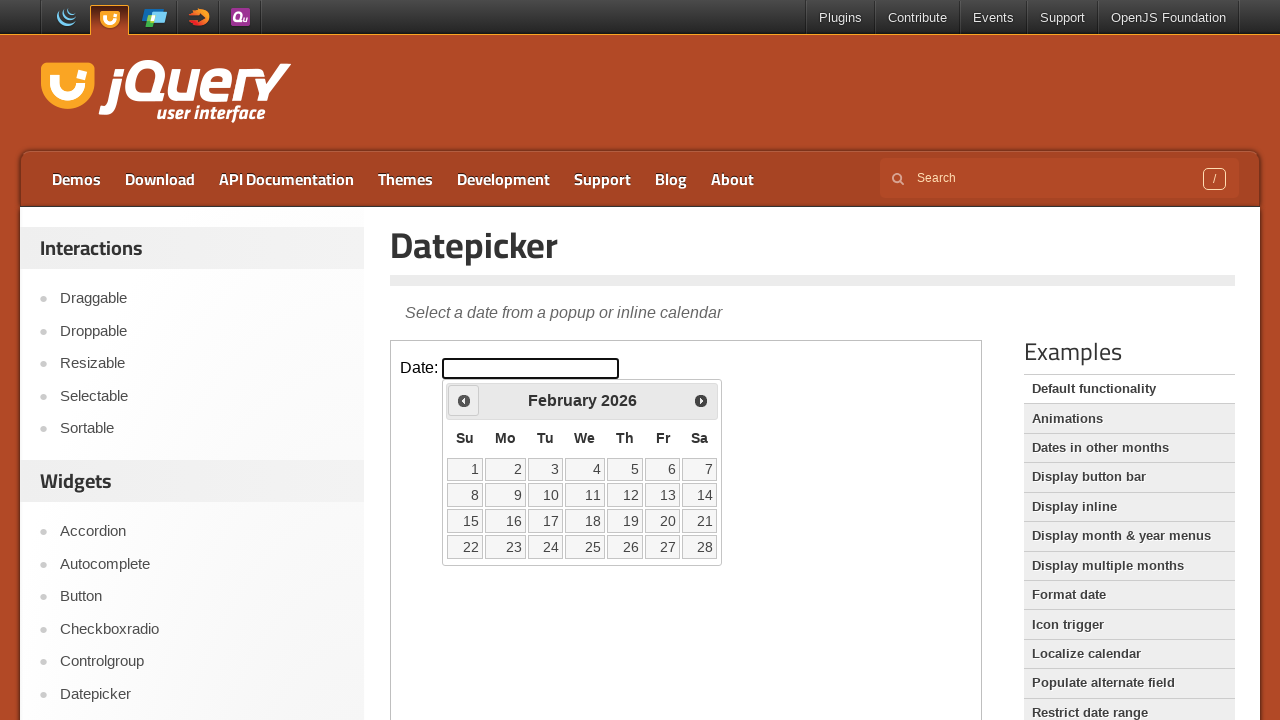

Clicked Previous button to navigate backward from February 2026 at (464, 400) on .demo-frame >> internal:control=enter-frame >> .ui-datepicker-prev
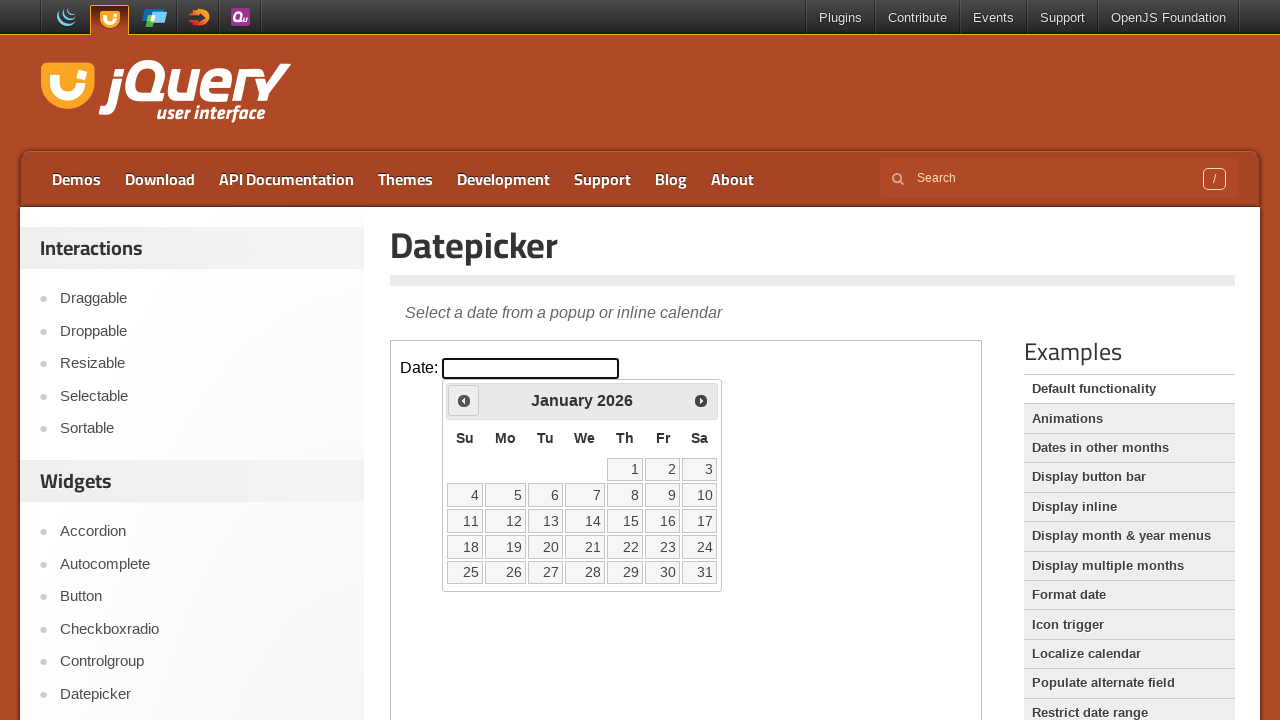

Waited for calendar to update after navigation
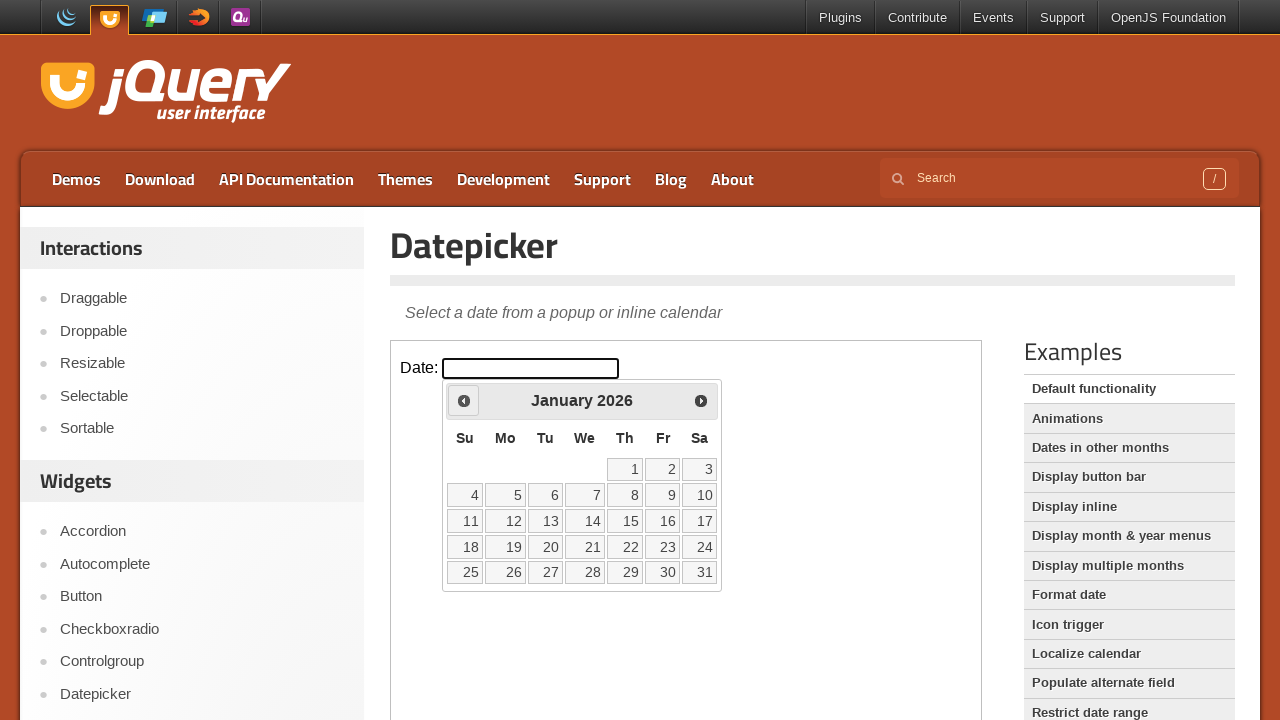

Clicked Previous button to navigate backward from January 2026 at (464, 400) on .demo-frame >> internal:control=enter-frame >> .ui-datepicker-prev
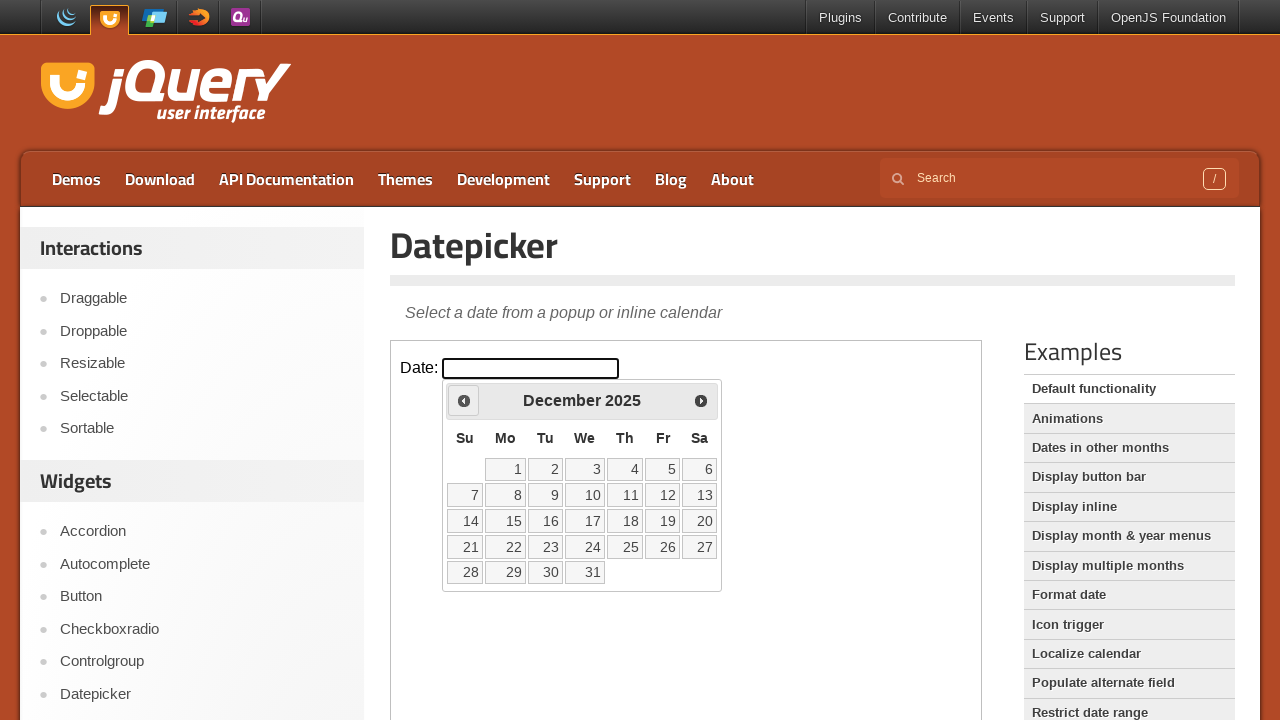

Waited for calendar to update after navigation
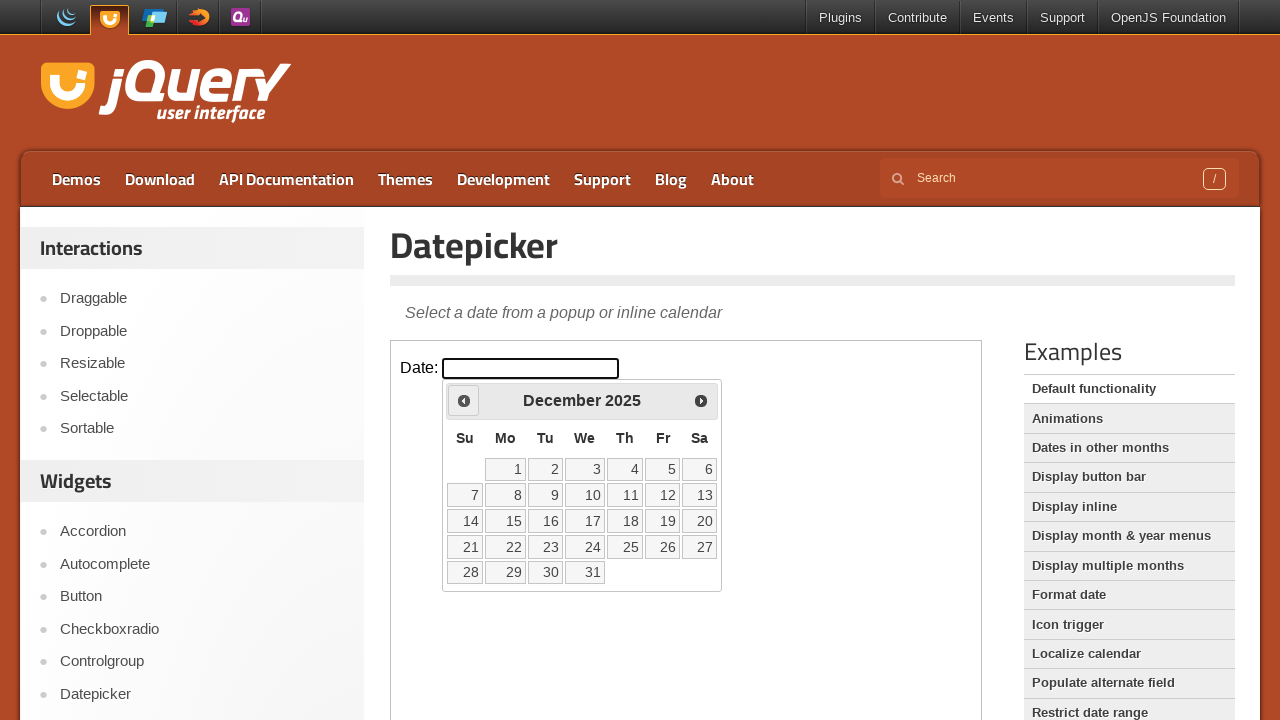

Reached target month/year: December 2025
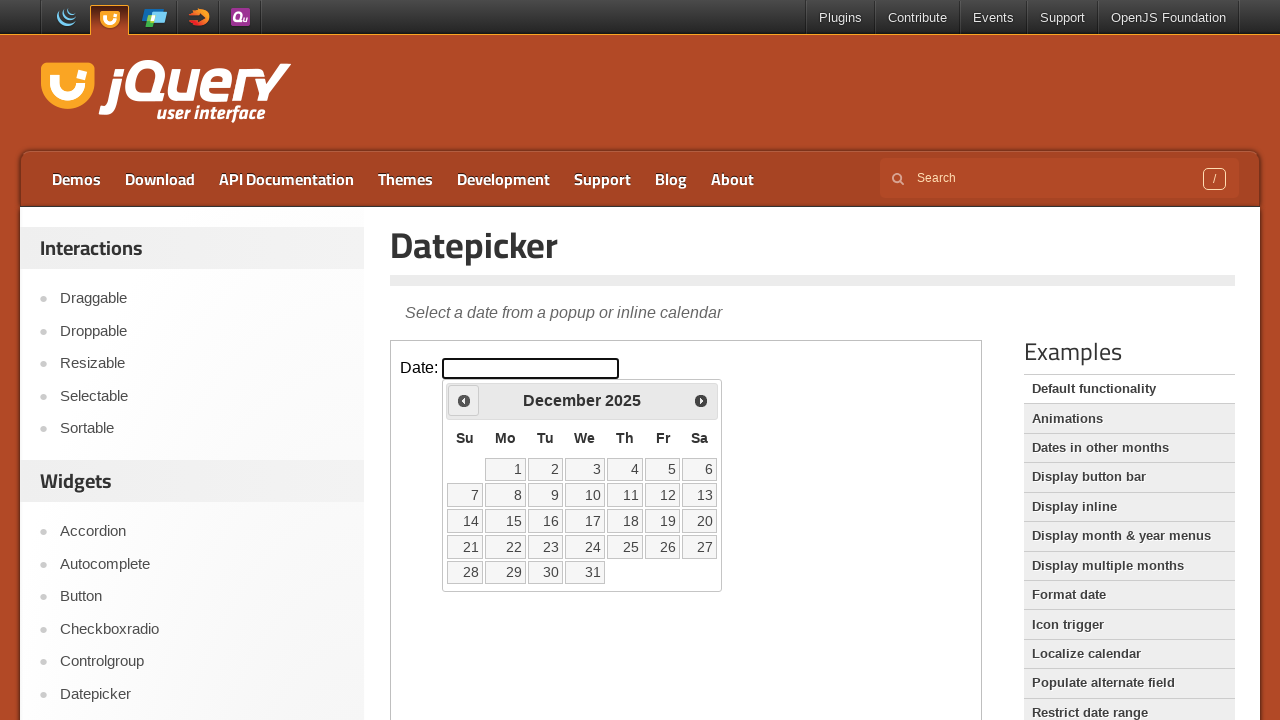

Clicked date 25 in December 2025 to select it at (625, 547) on .demo-frame >> internal:control=enter-frame >> //table[@class='ui-datepicker-cal
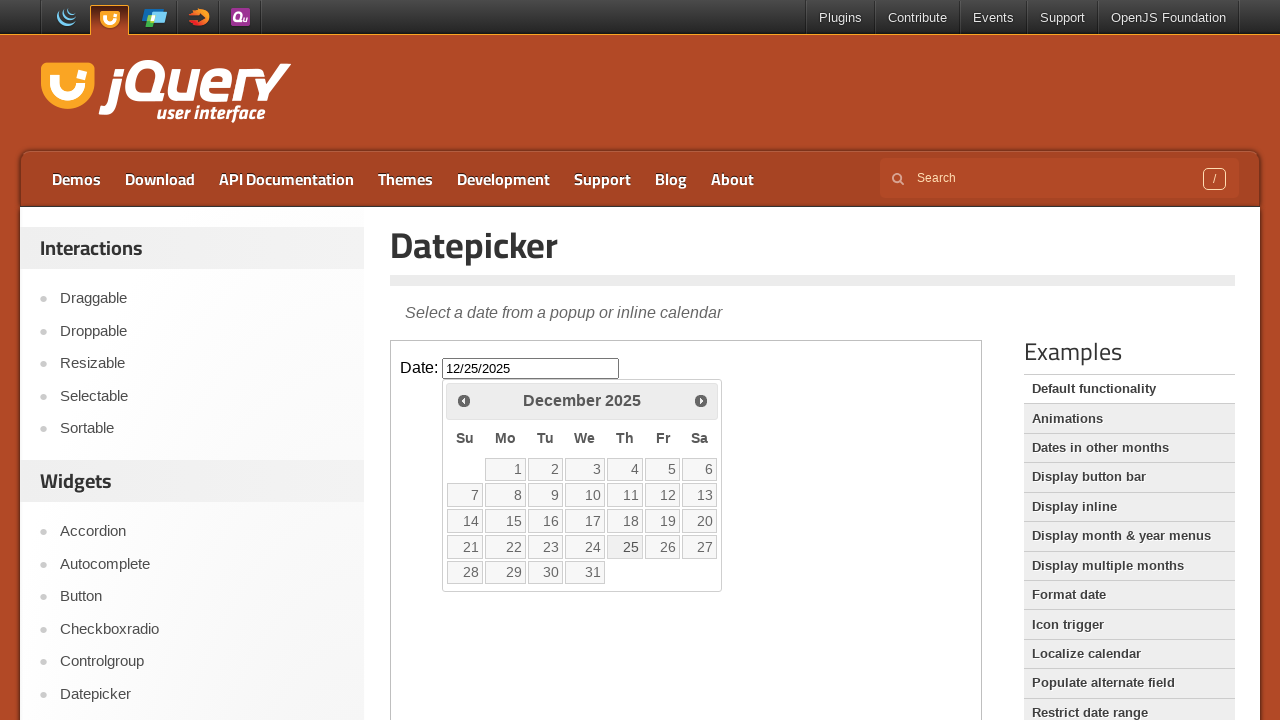

Waited for date selection to complete
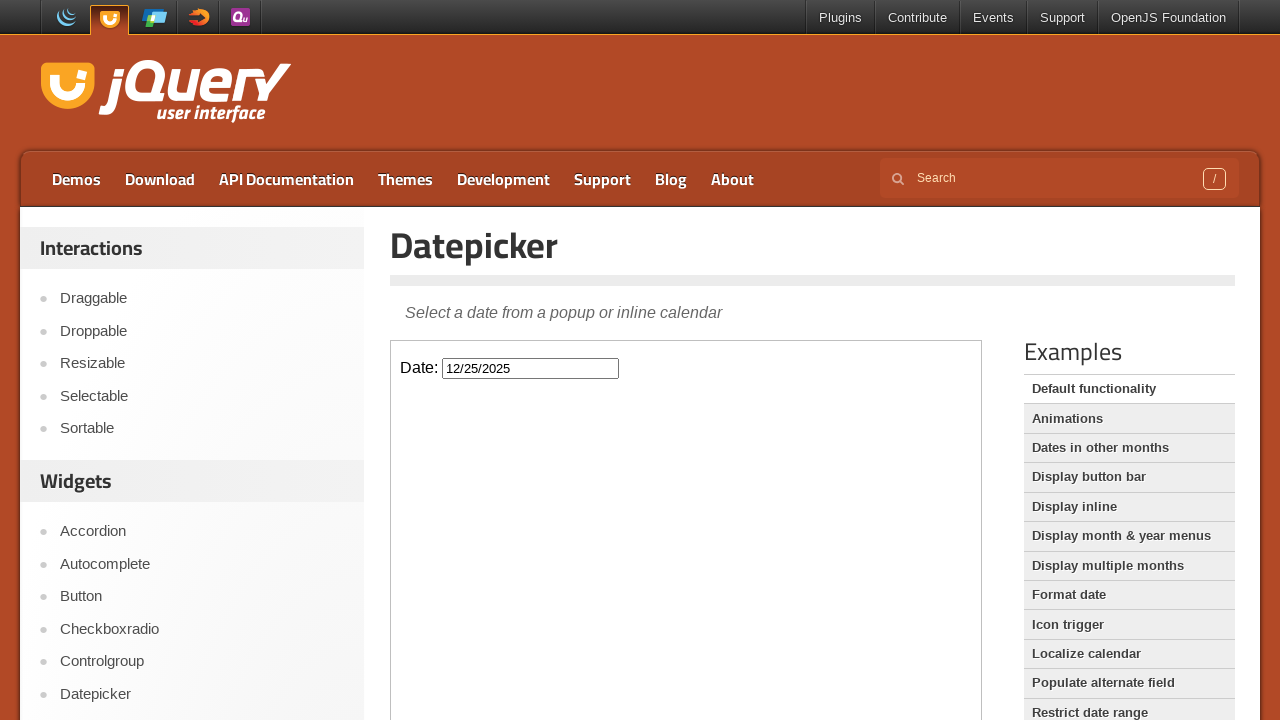

Retrieved selected date value: 12/25/2025
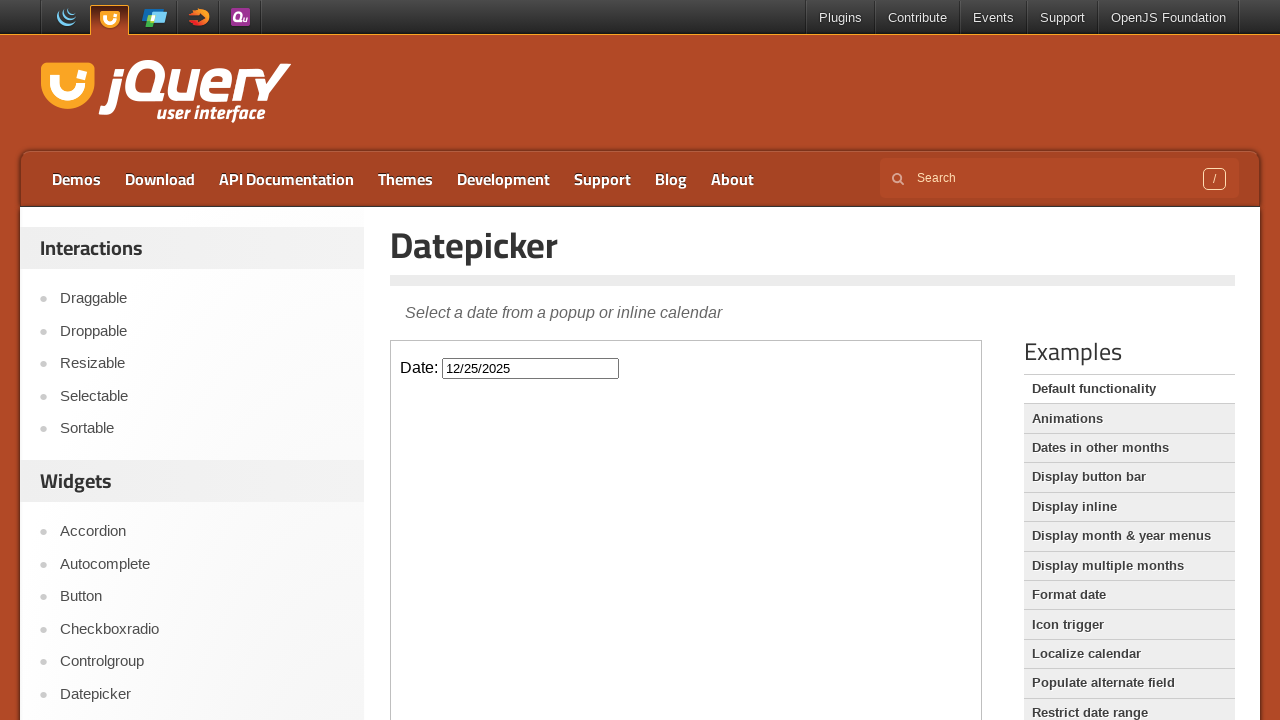

Verified selected date matches expected format: 12/25/2025
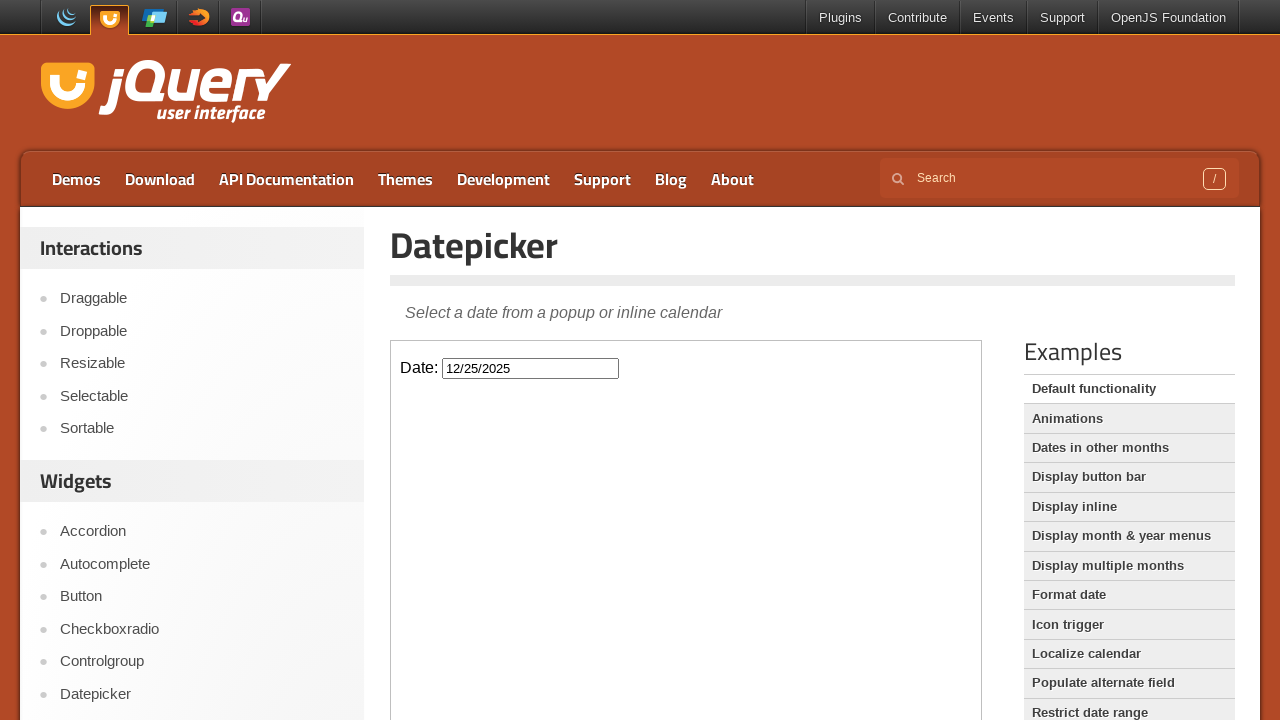

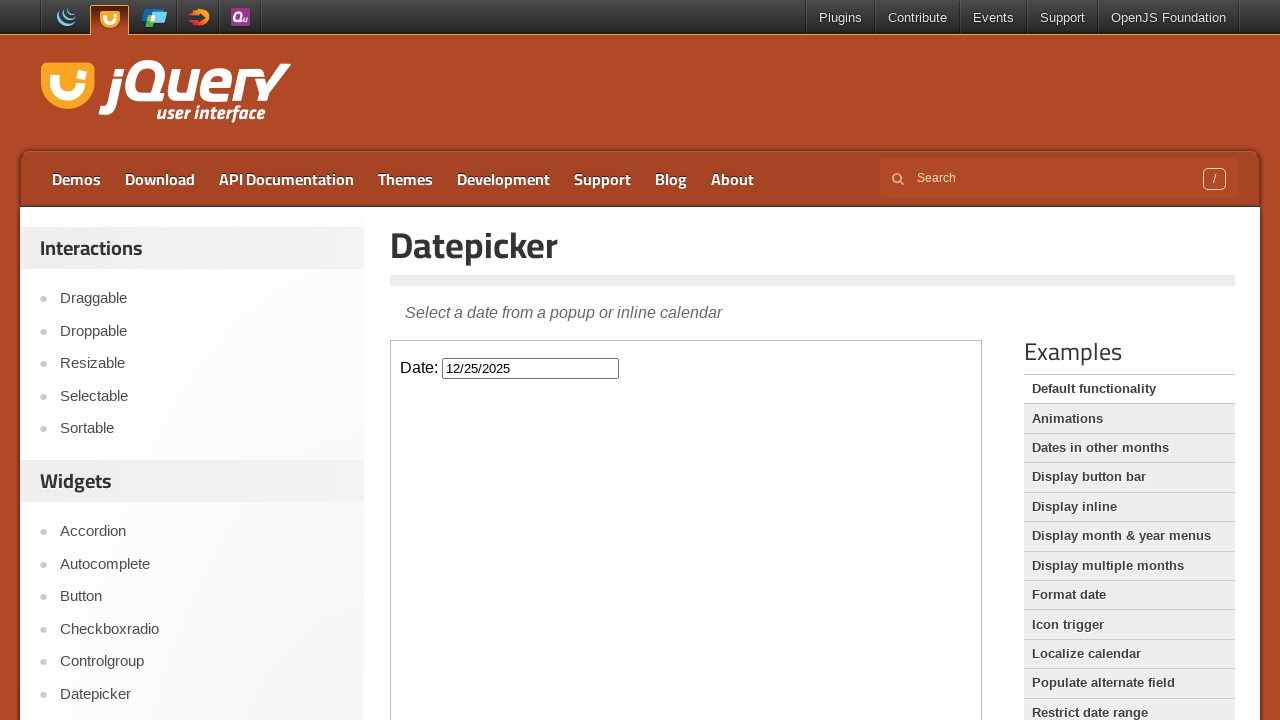